Tests keyboard @ symbol entry by pressing the appropriate key combination

Starting URL: https://the-internet.herokuapp.com/key_presses

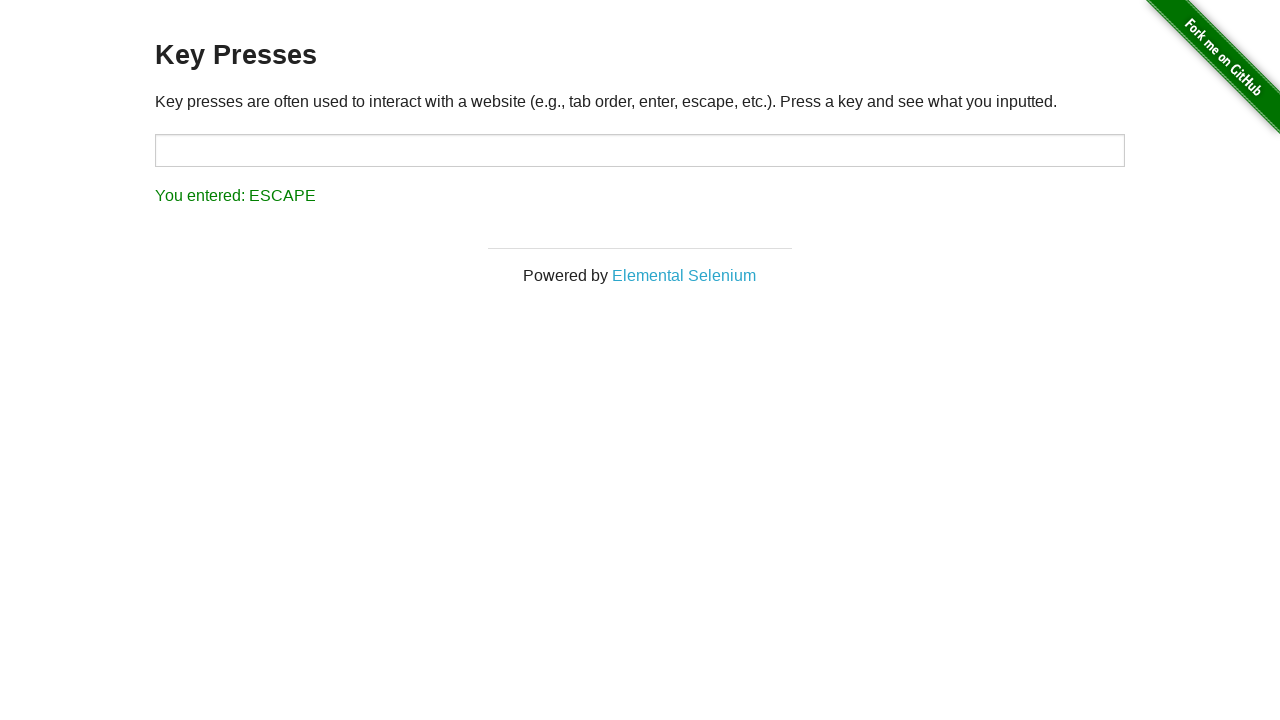

Pressed Shift+2 to enter @ symbol in target field on #target
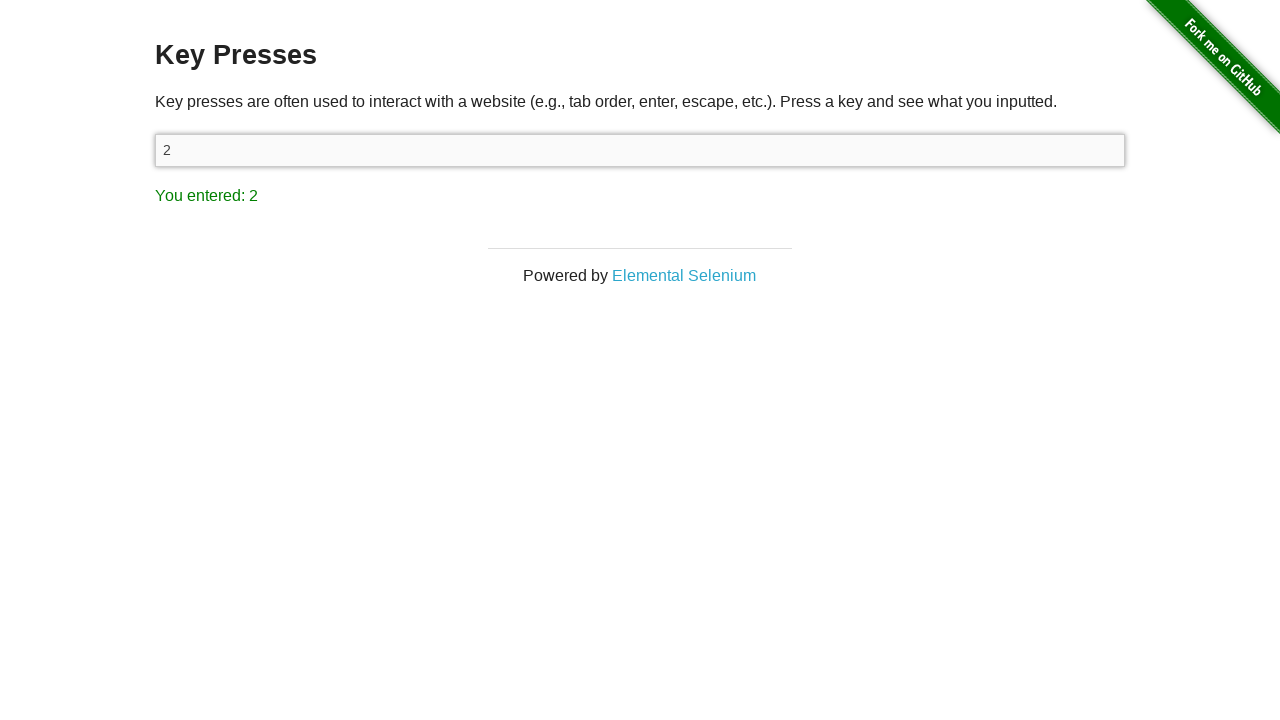

Result element displayed after @ symbol entry
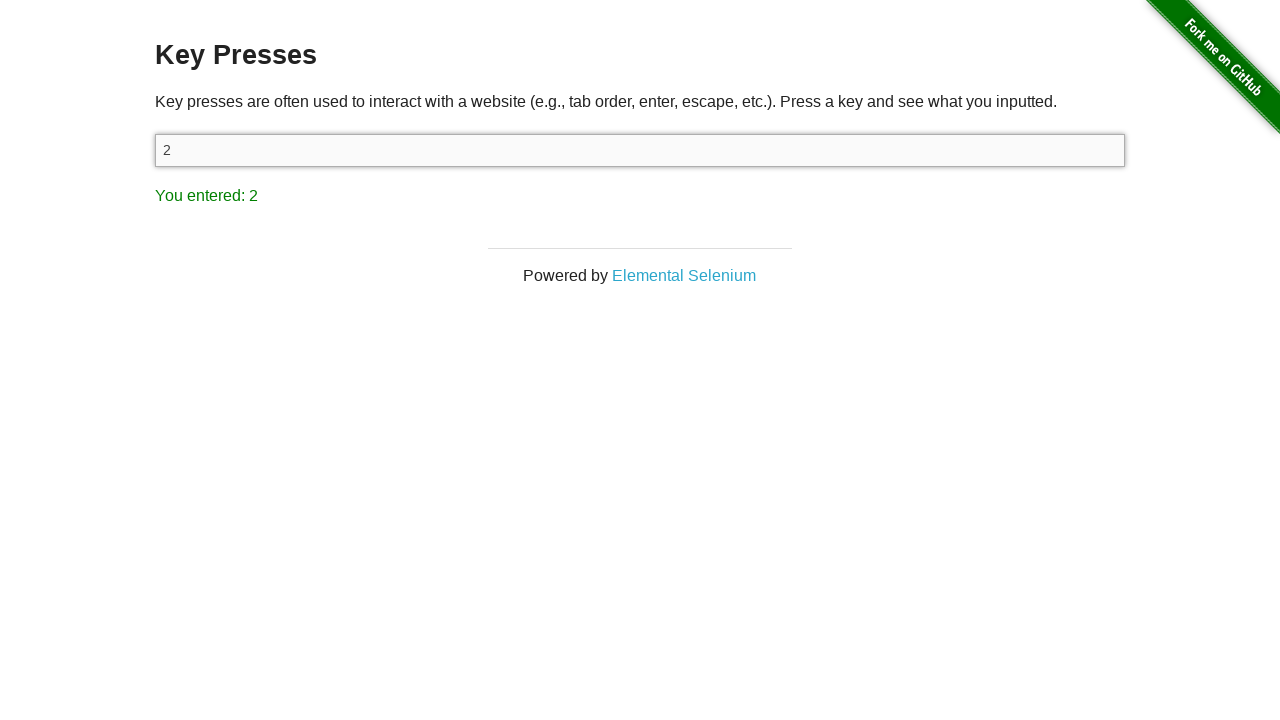

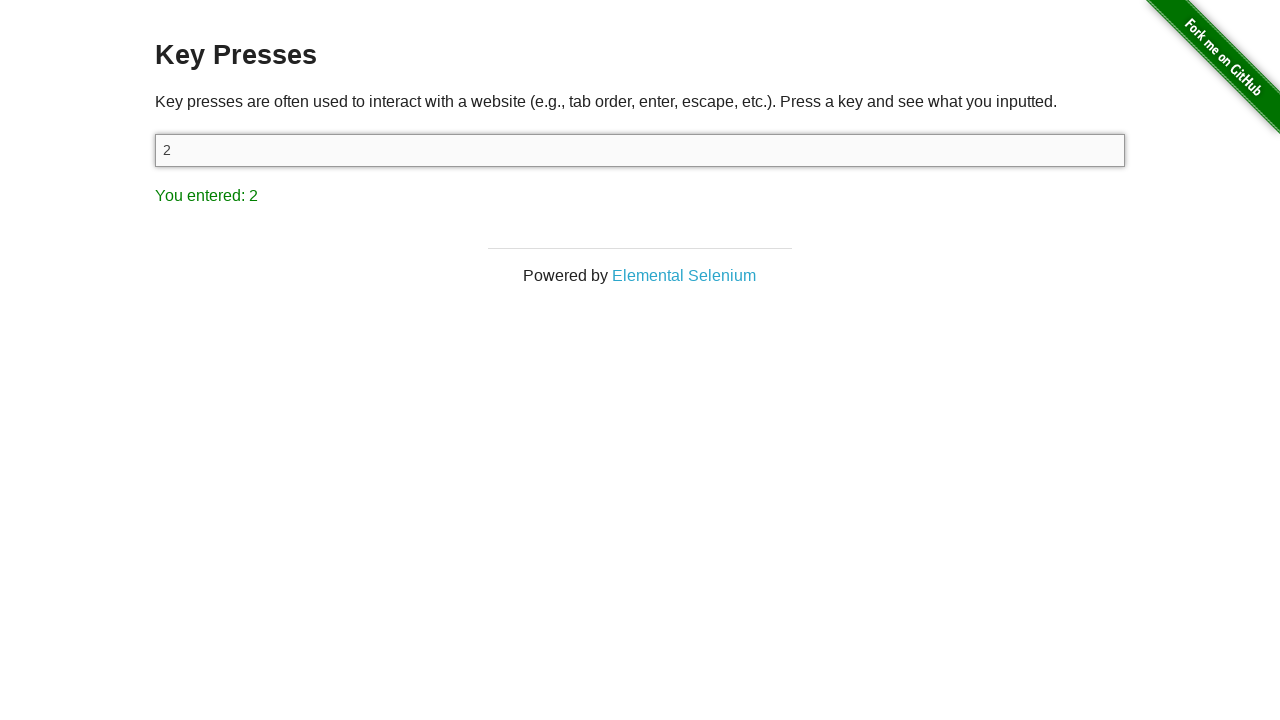